Tests selecting all checkboxes on a registration form by iterating through all checkbox elements and clicking each one, then clicks on a container element.

Starting URL: http://demo.automationtesting.in/Register.html

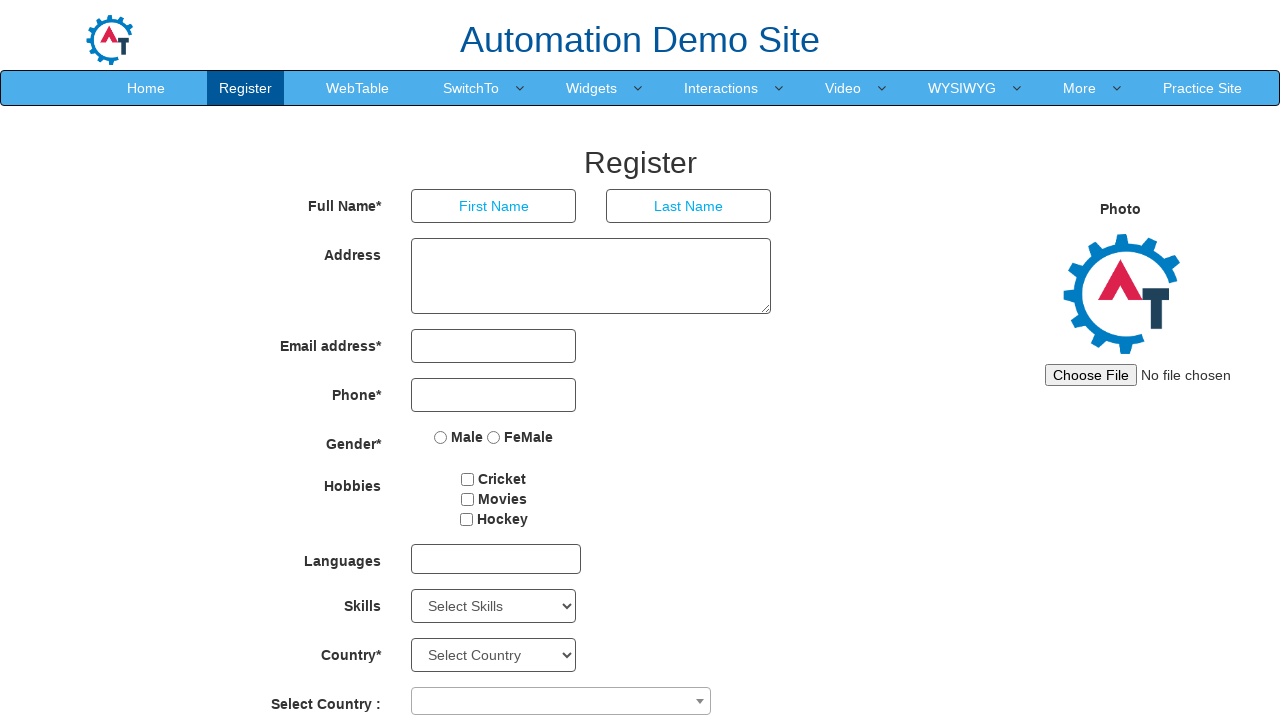

Located all checkbox elements on the registration form
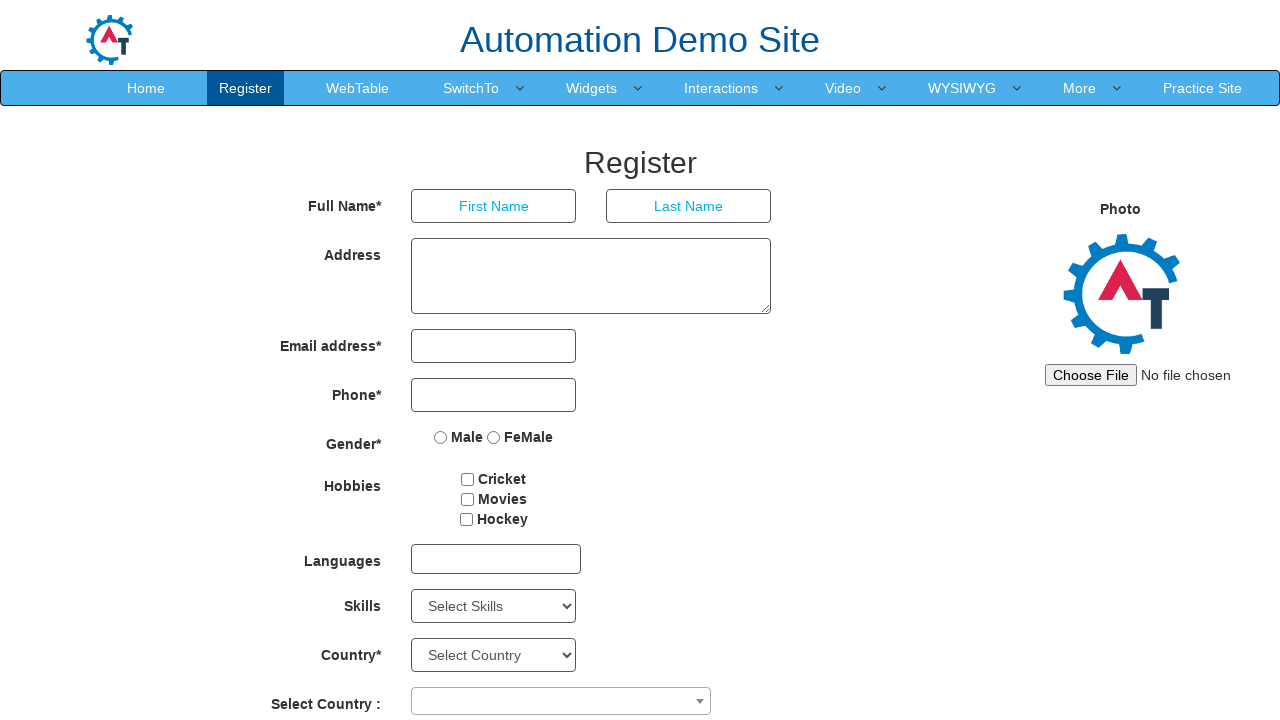

Checkboxes are now available on the page
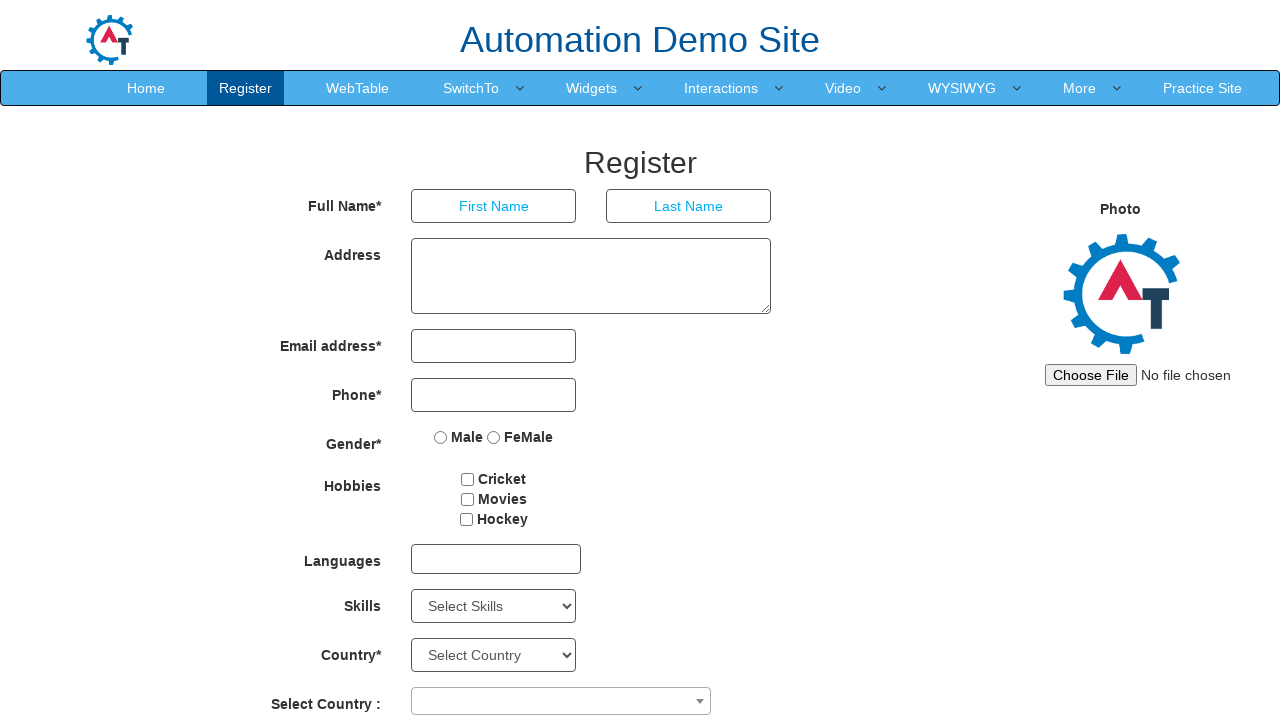

Found 3 checkboxes on the registration form
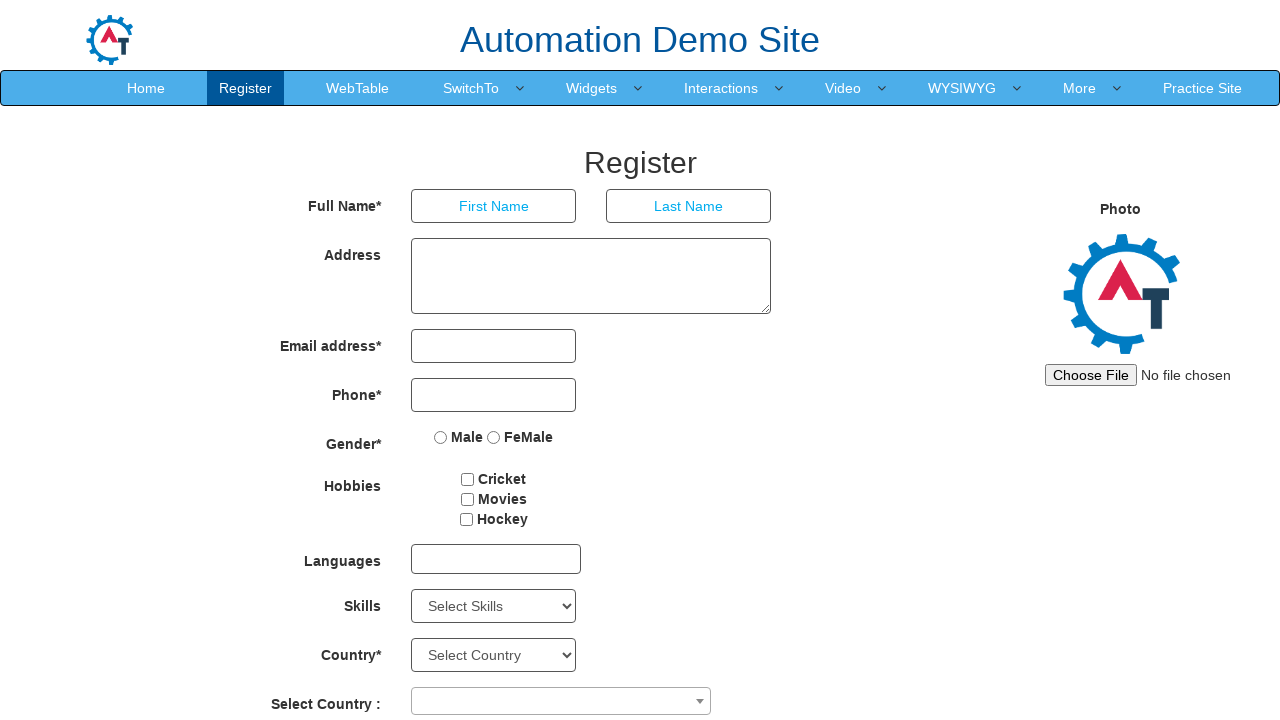

Clicked checkbox 1 of 3 to select it at (468, 479) on input[type='checkbox'] >> nth=0
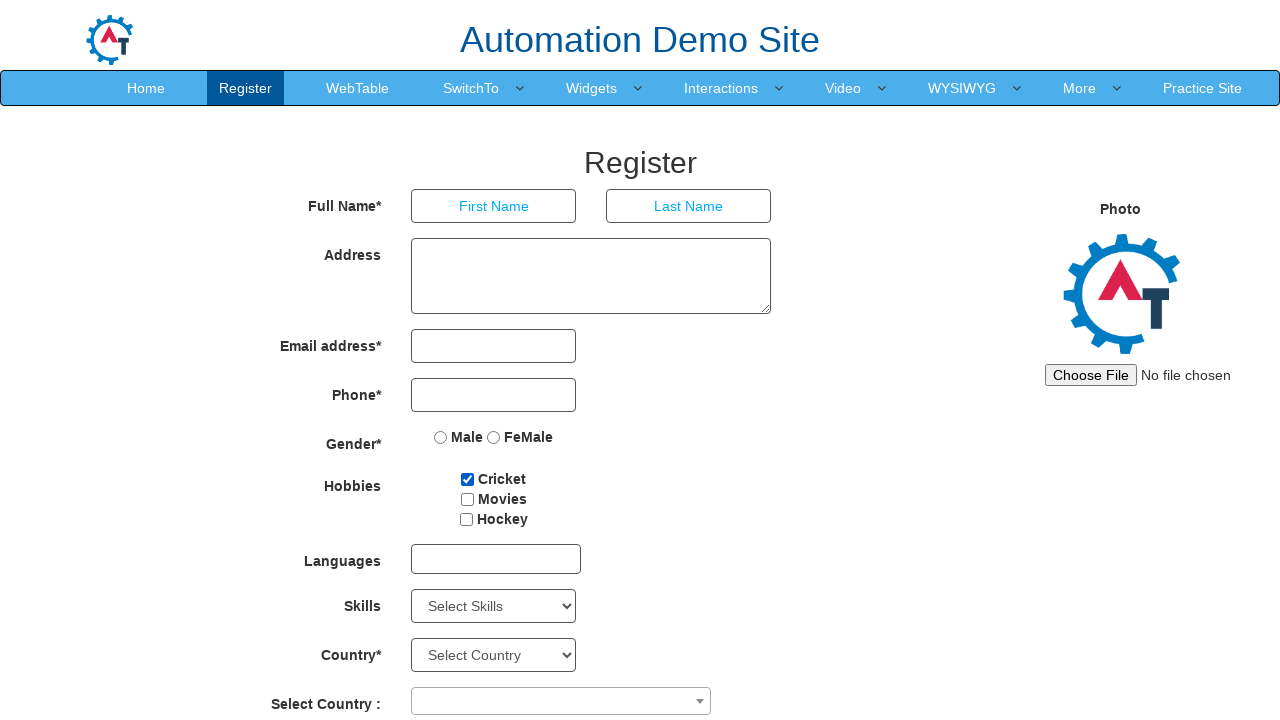

Clicked checkbox 2 of 3 to select it at (467, 499) on input[type='checkbox'] >> nth=1
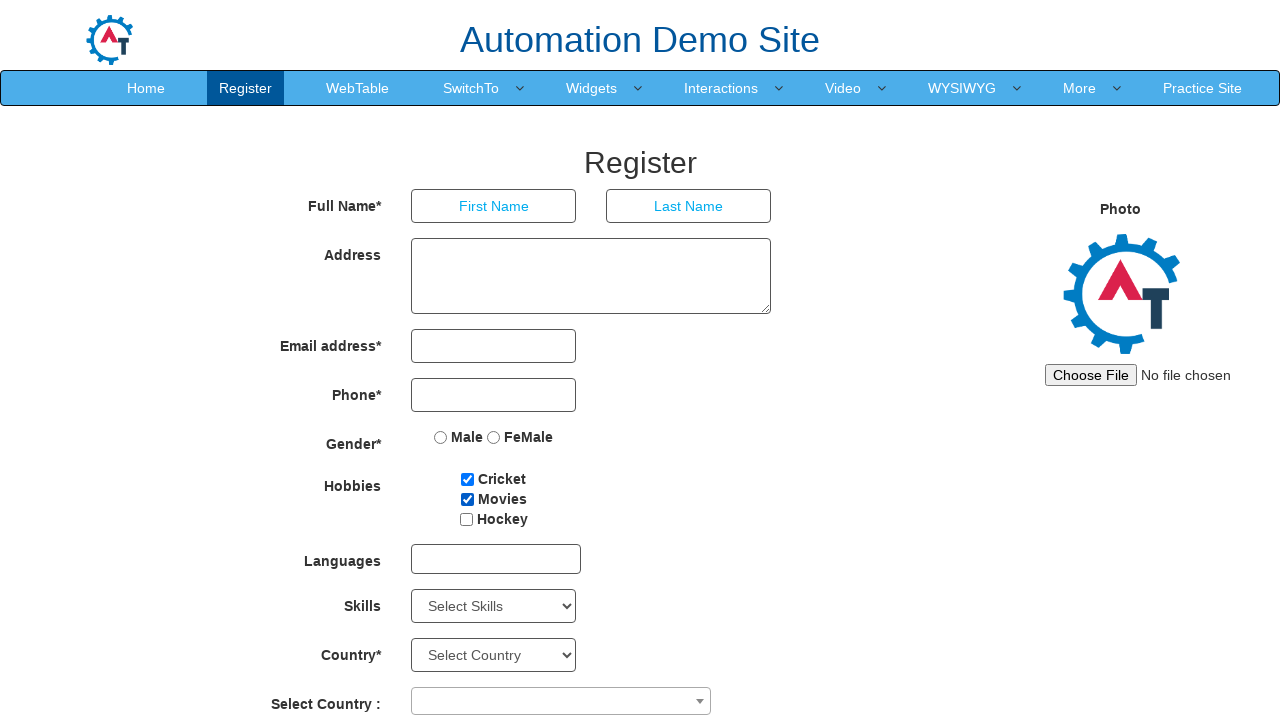

Clicked checkbox 3 of 3 to select it at (466, 519) on input[type='checkbox'] >> nth=2
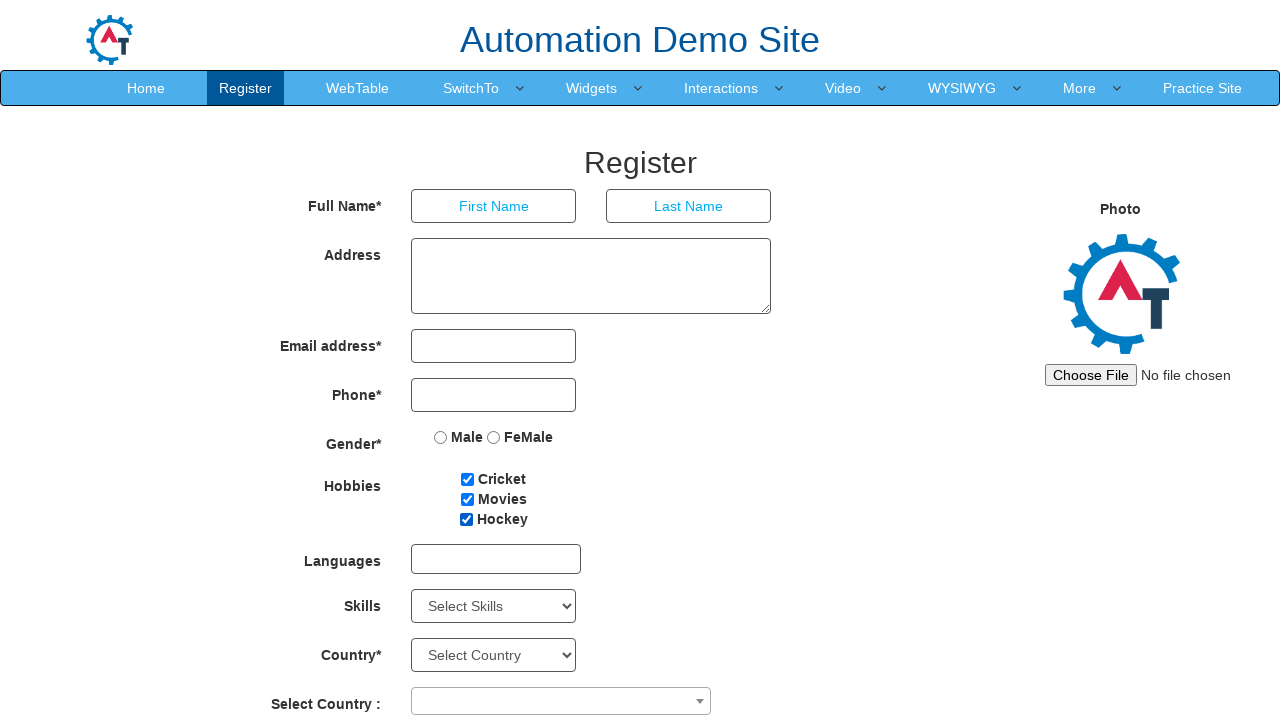

Clicked on the container element to complete the test at (640, 360) on div.container.center div.row
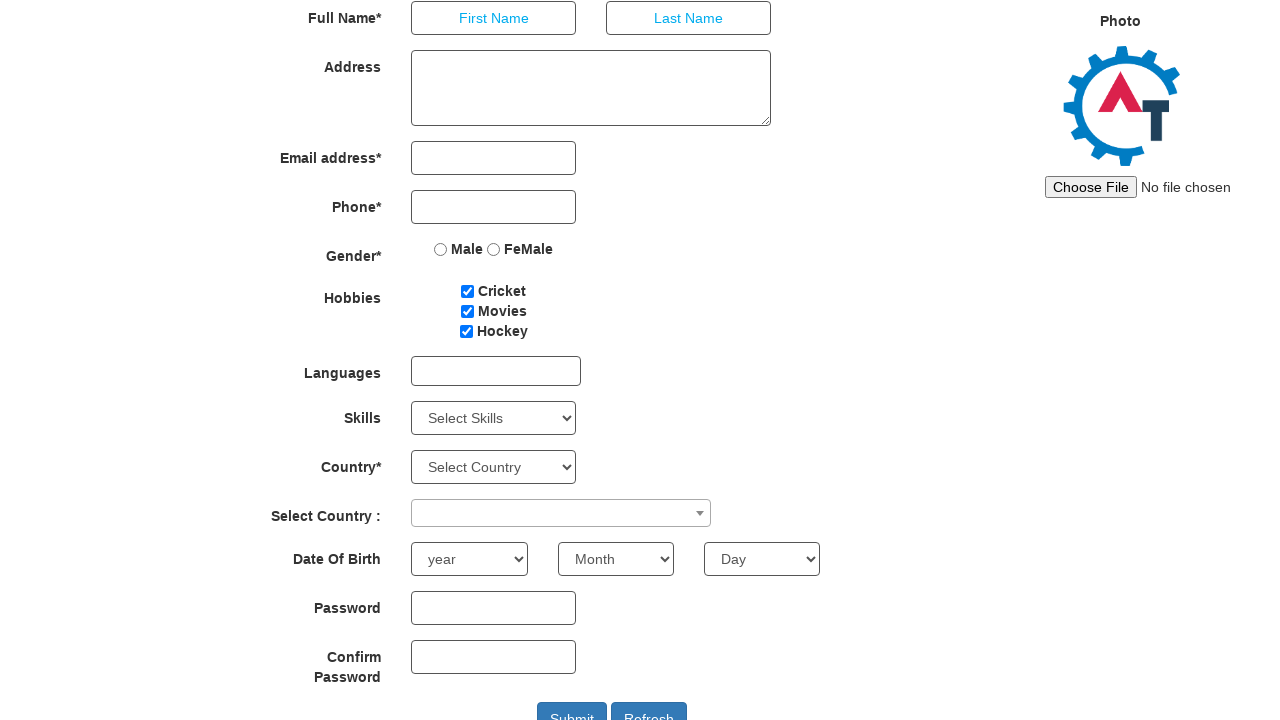

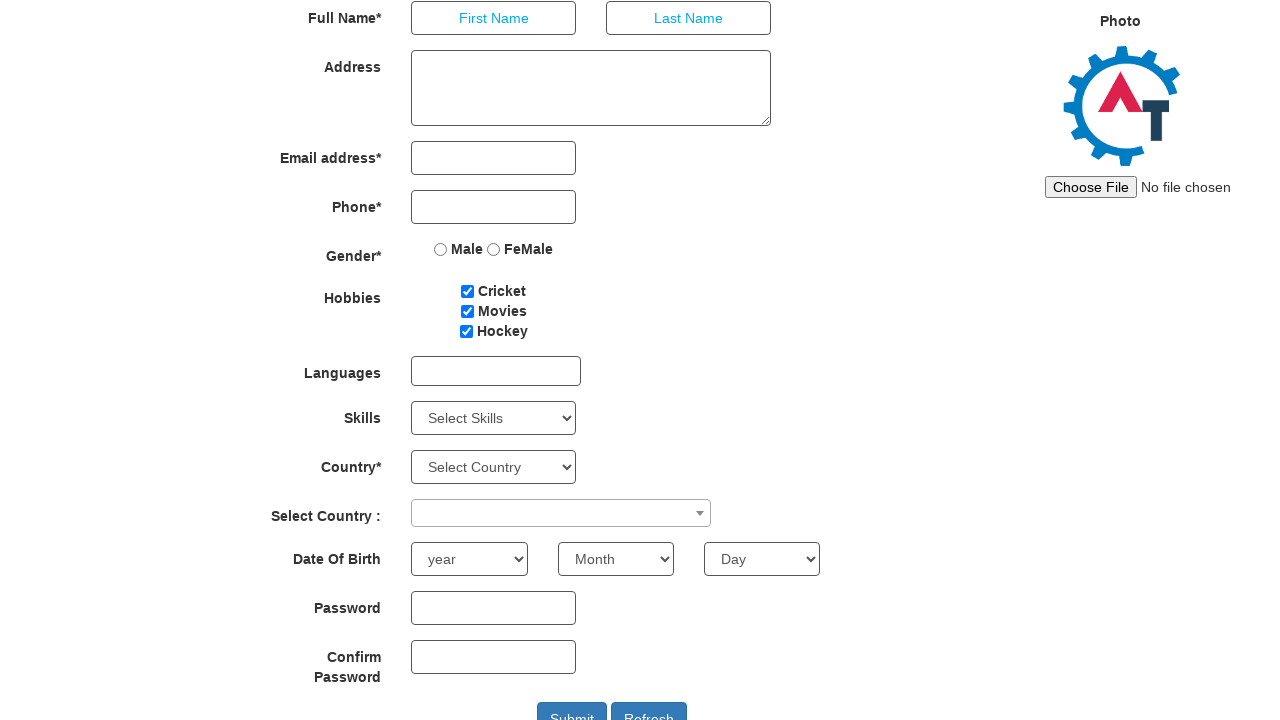